Tests HTML5 drag and drop by swapping two columns using drag and drop operations

Starting URL: https://automationfc.github.io/drag-drop-html5/

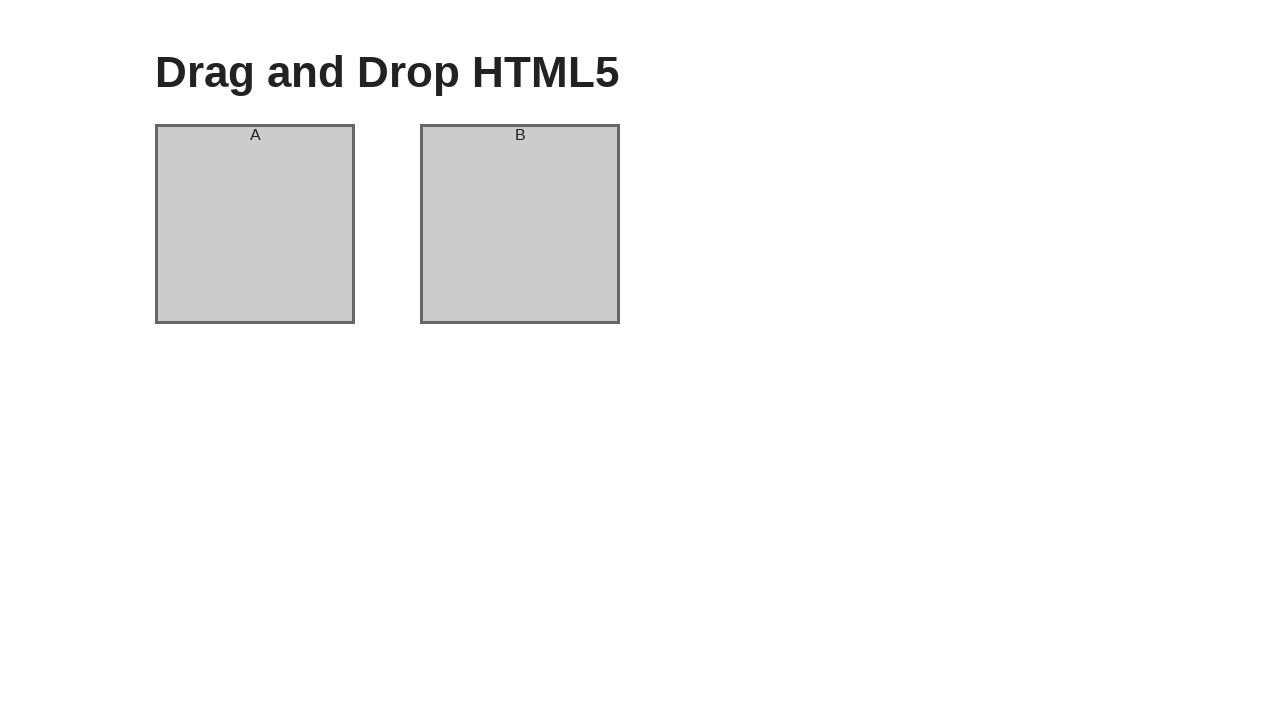

Located column A element
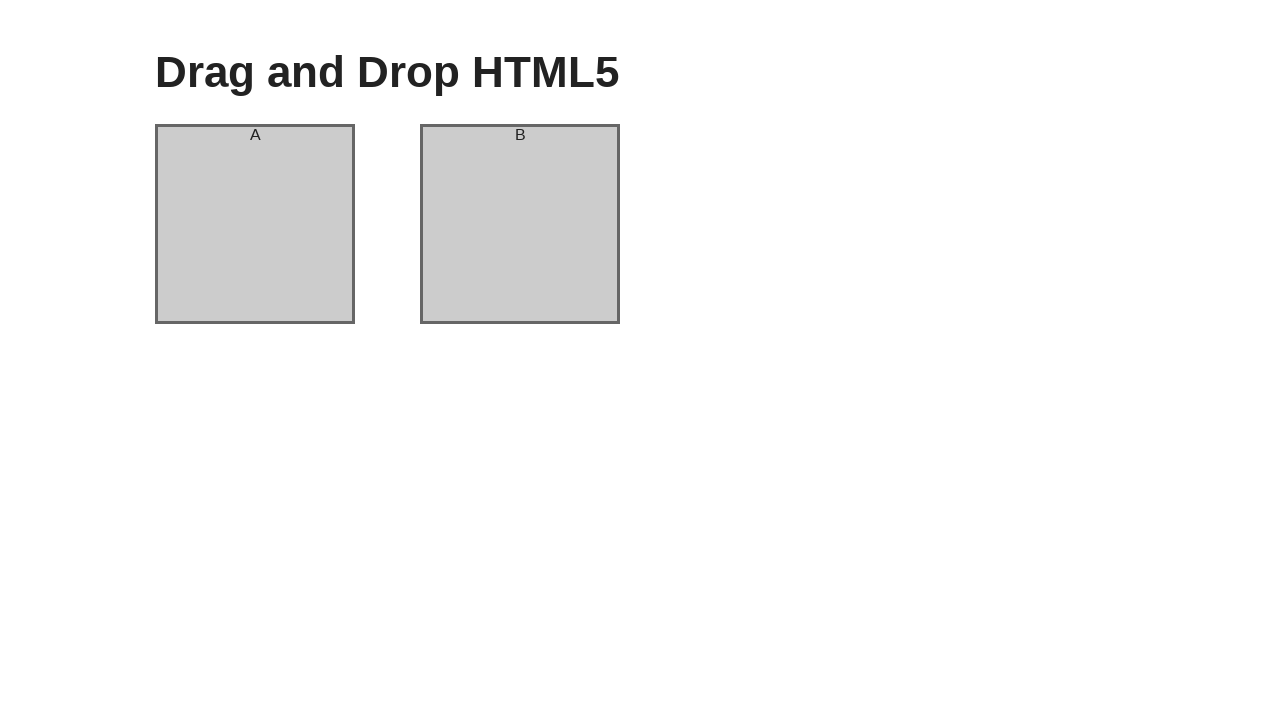

Located column B element
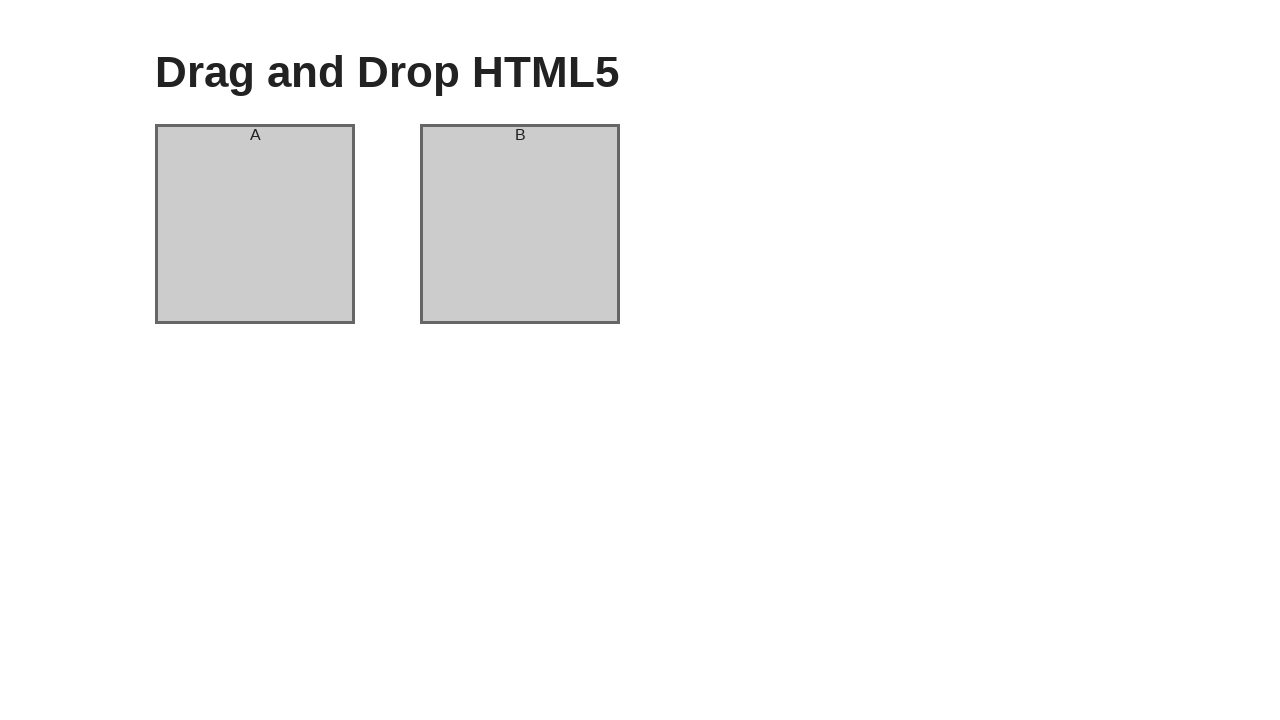

Dragged column A to column B position at (520, 224)
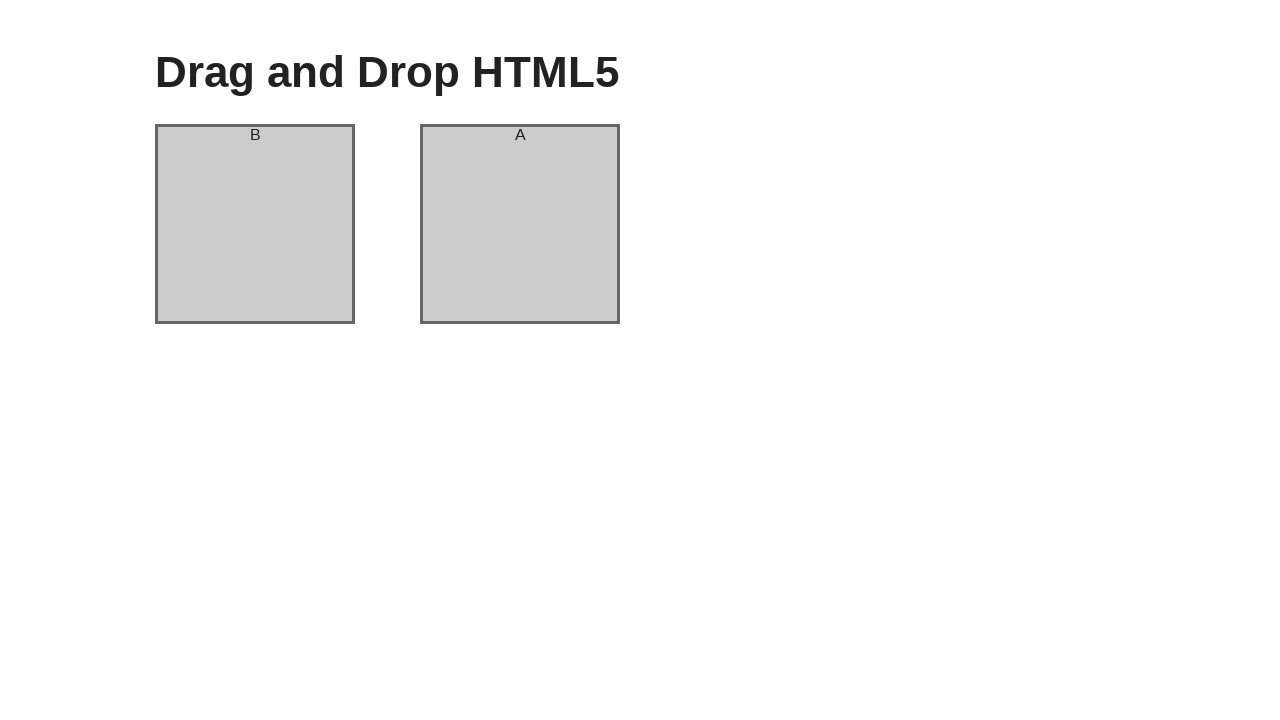

Waited 500ms for first drag and drop swap to complete
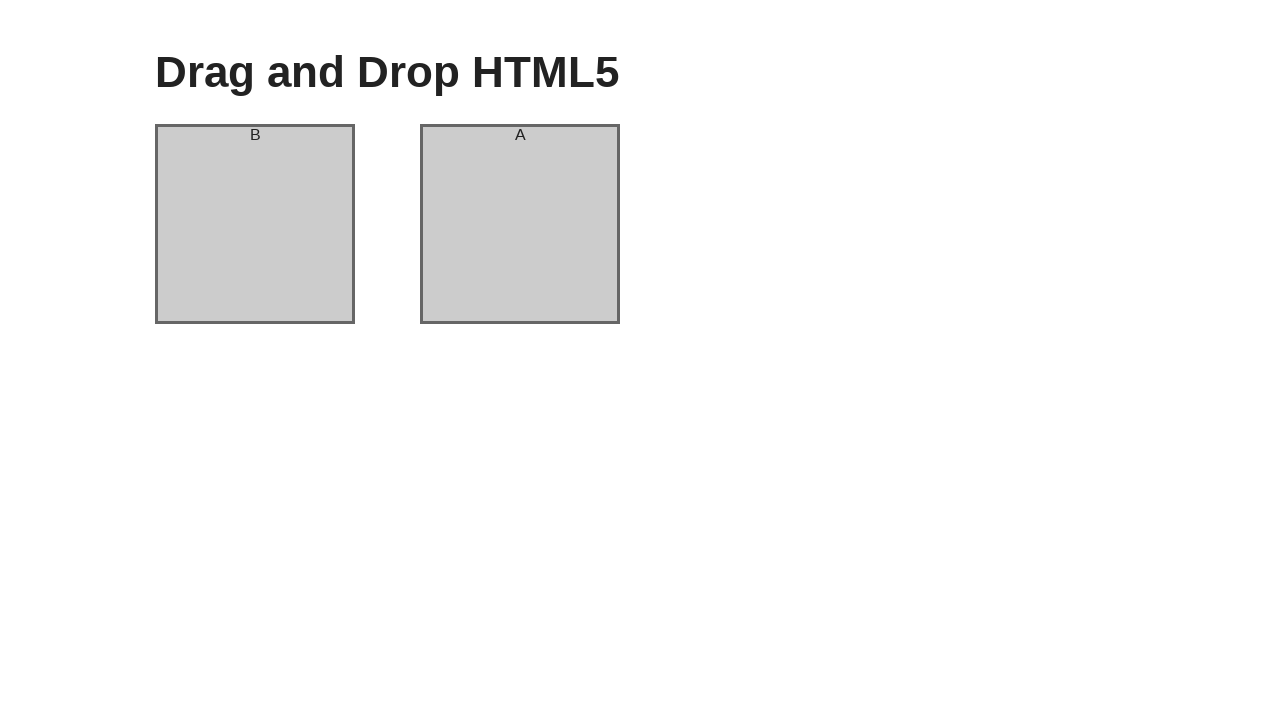

Dragged column A to column B again to swap back to original positions at (520, 224)
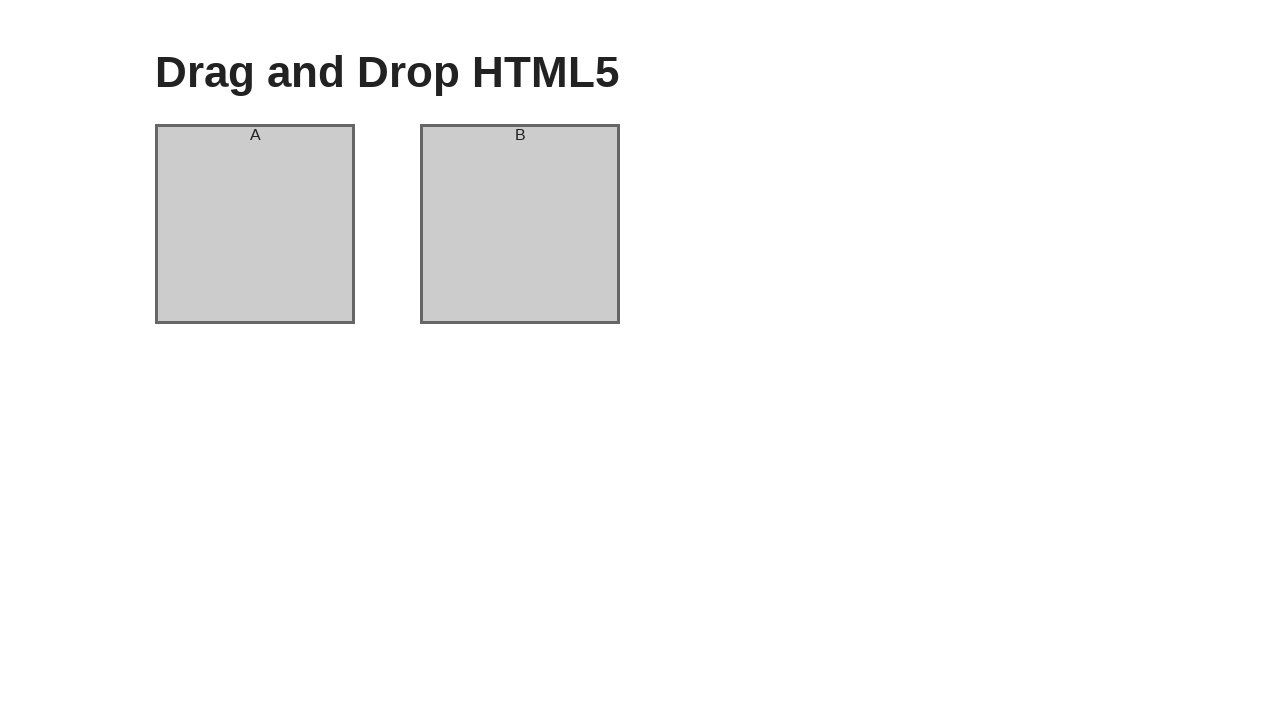

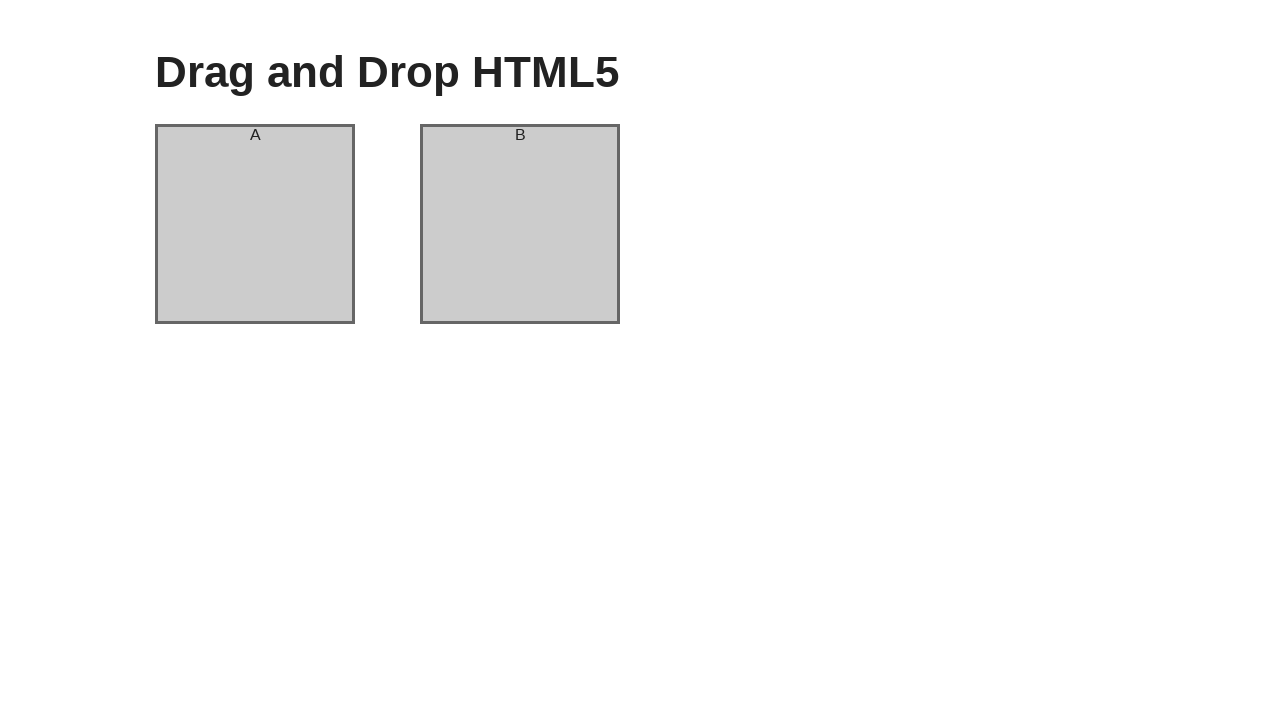